Tests e-commerce cart functionality by verifying the page title, clicking an "Add to Cart" button for a product, and confirming the product appears correctly in the shopping cart.

Starting URL: https://bstackdemo.com/

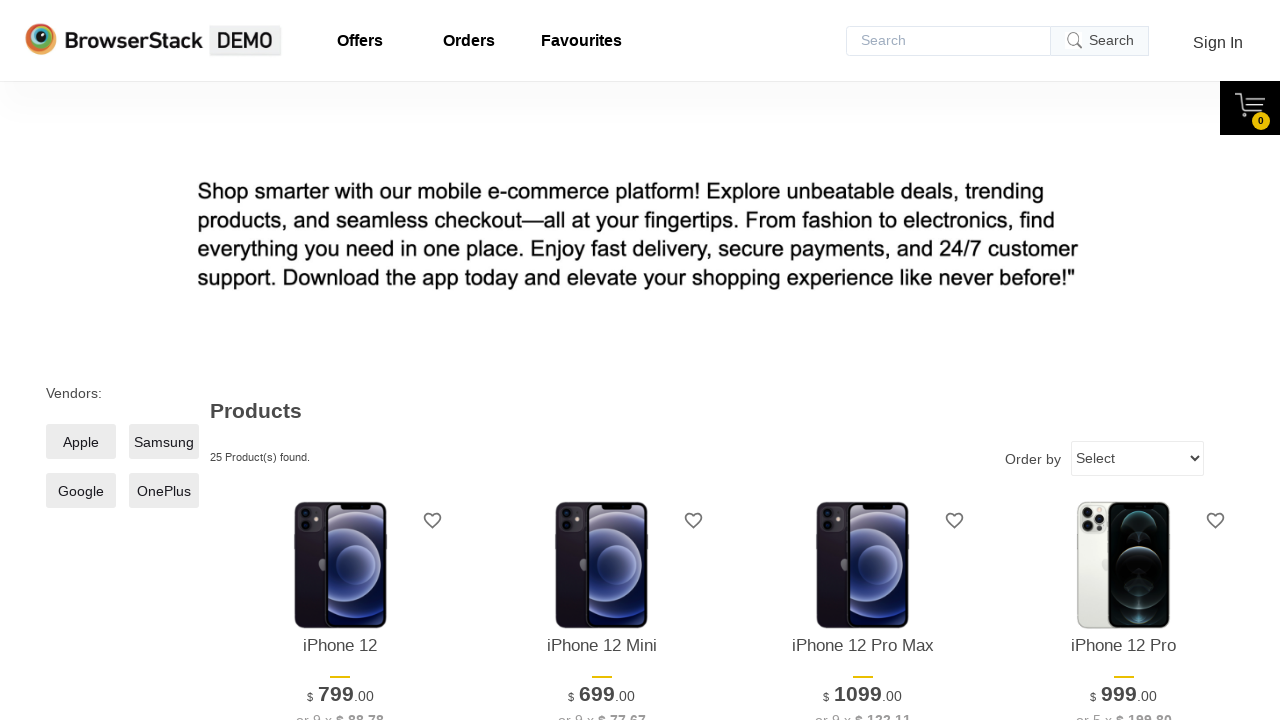

Verified page title is 'StackDemo'
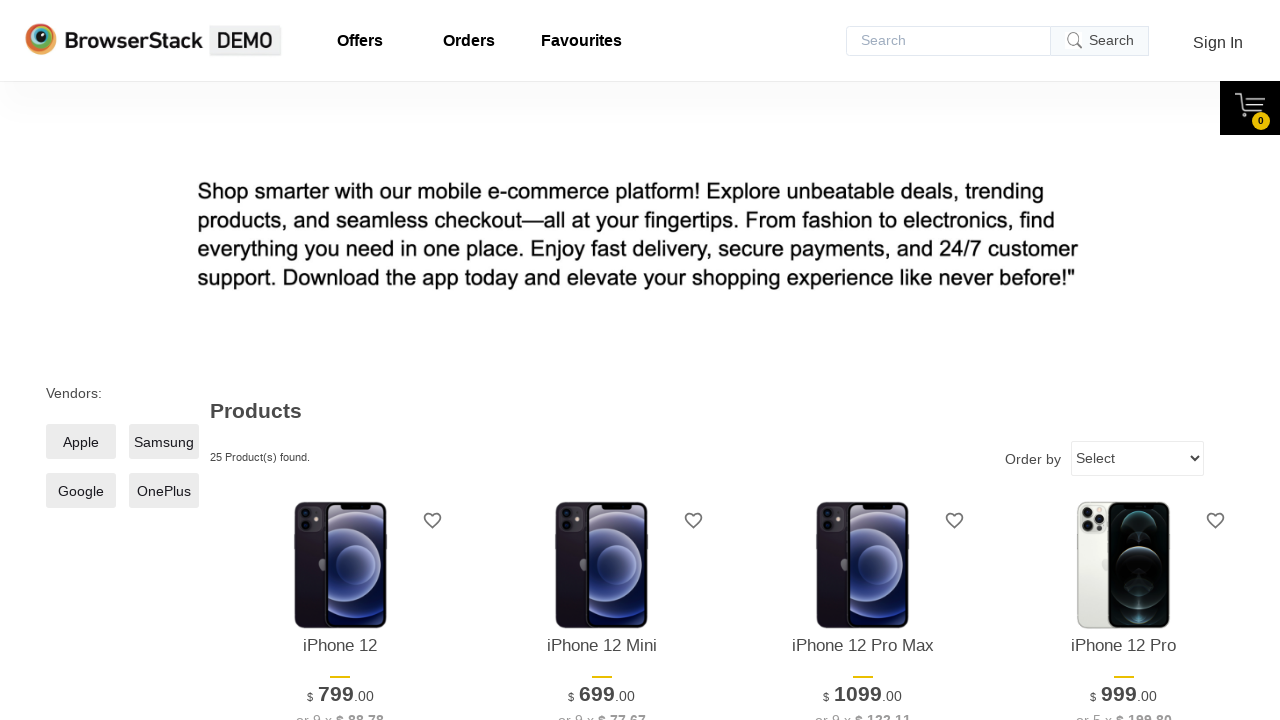

Retrieved product name from page: iPhone 12
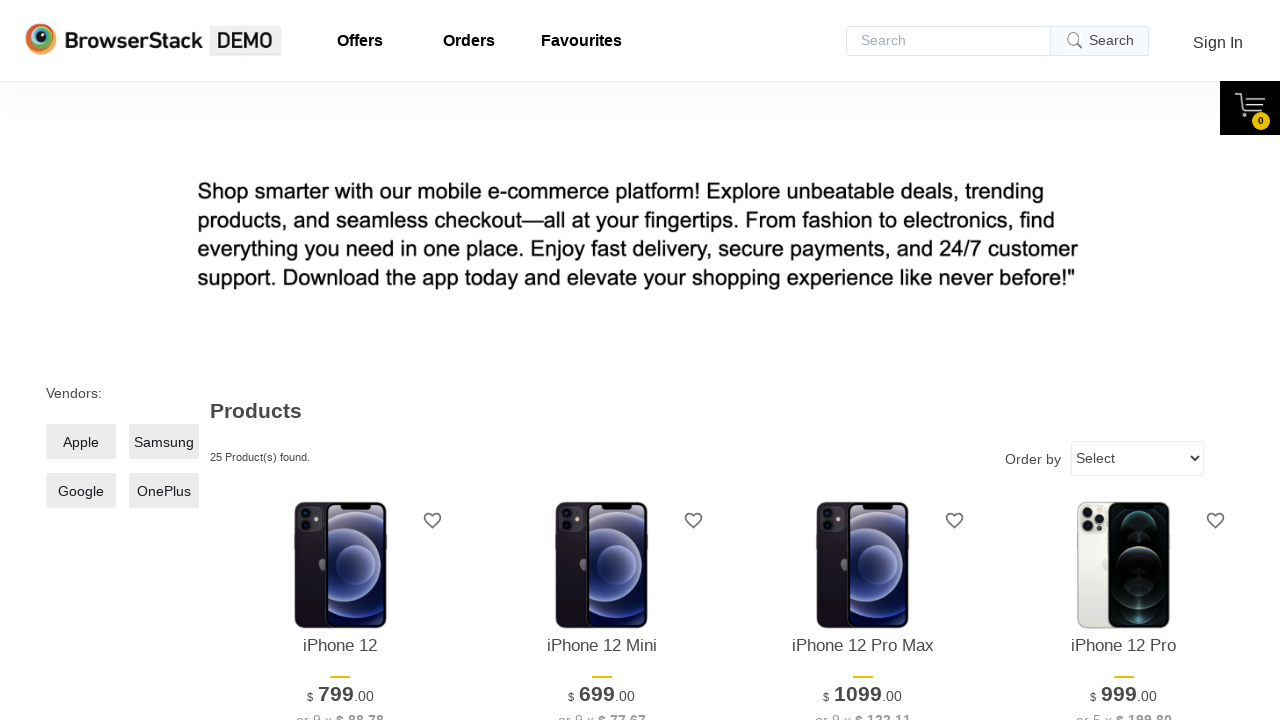

Clicked 'Add to Cart' button for first product at (340, 361) on xpath=//*[@id='1']/div[4]
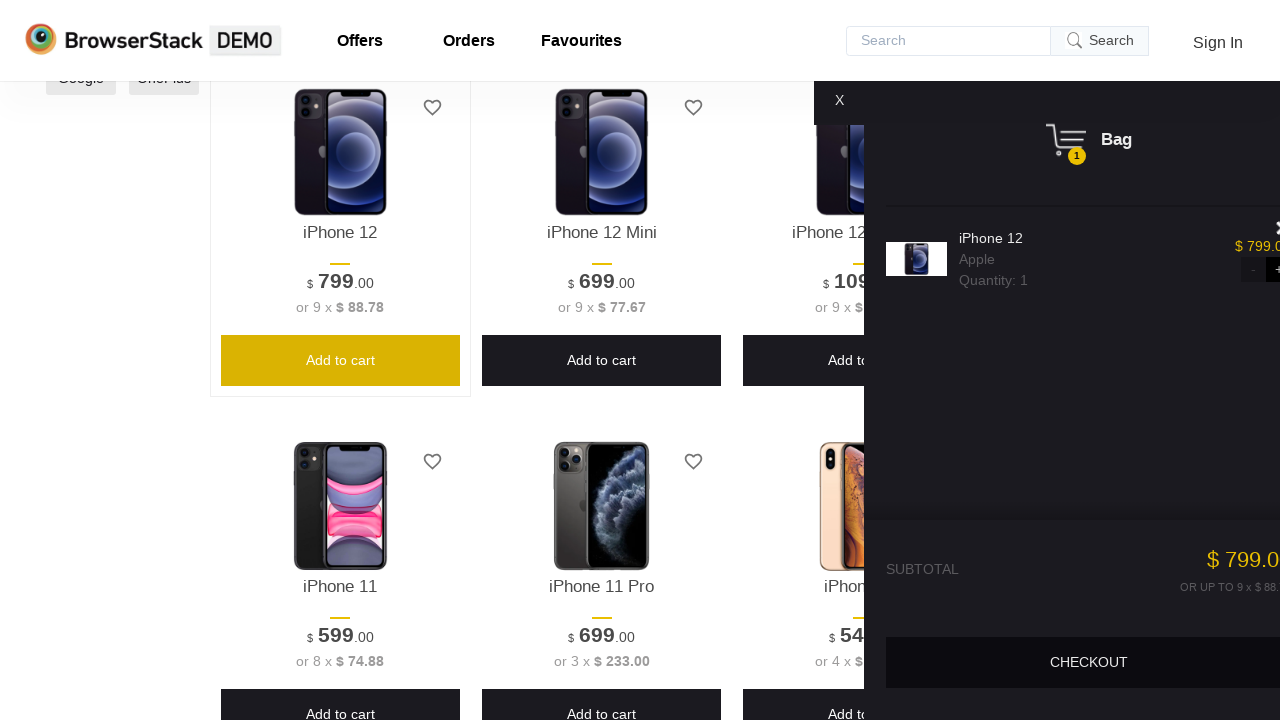

Cart opened and became visible
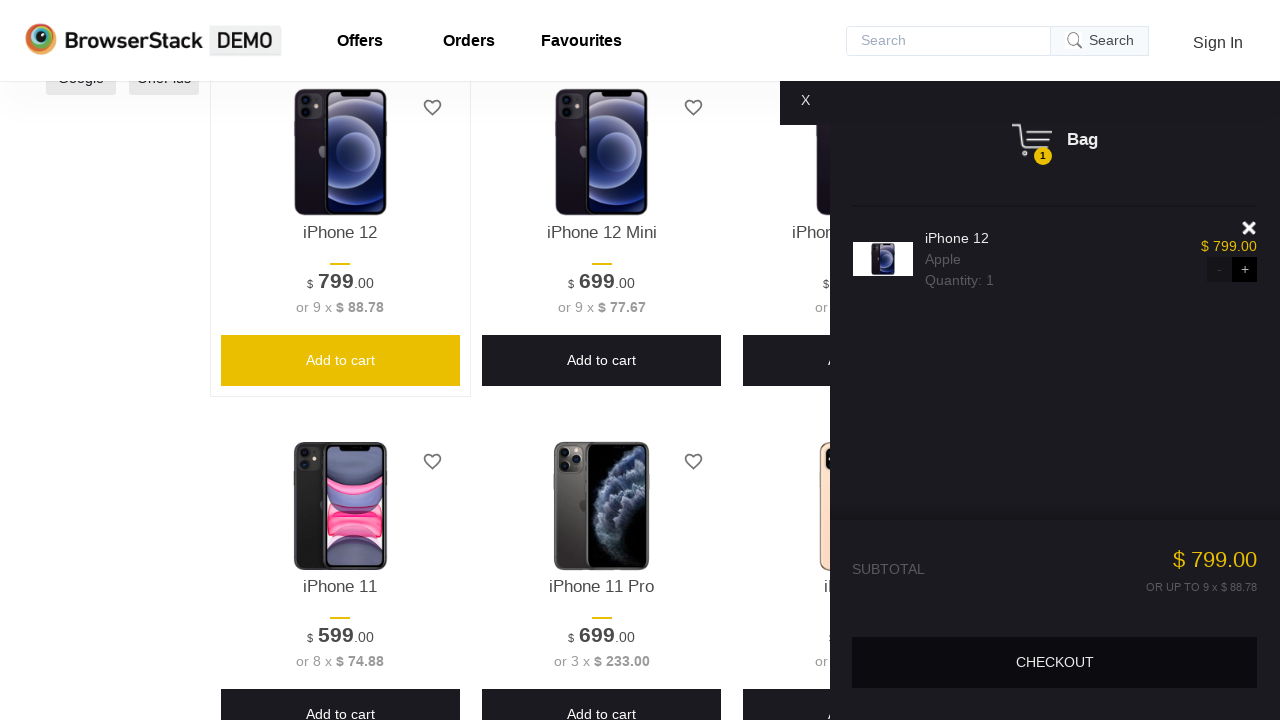

Retrieved product name from cart: iPhone 12
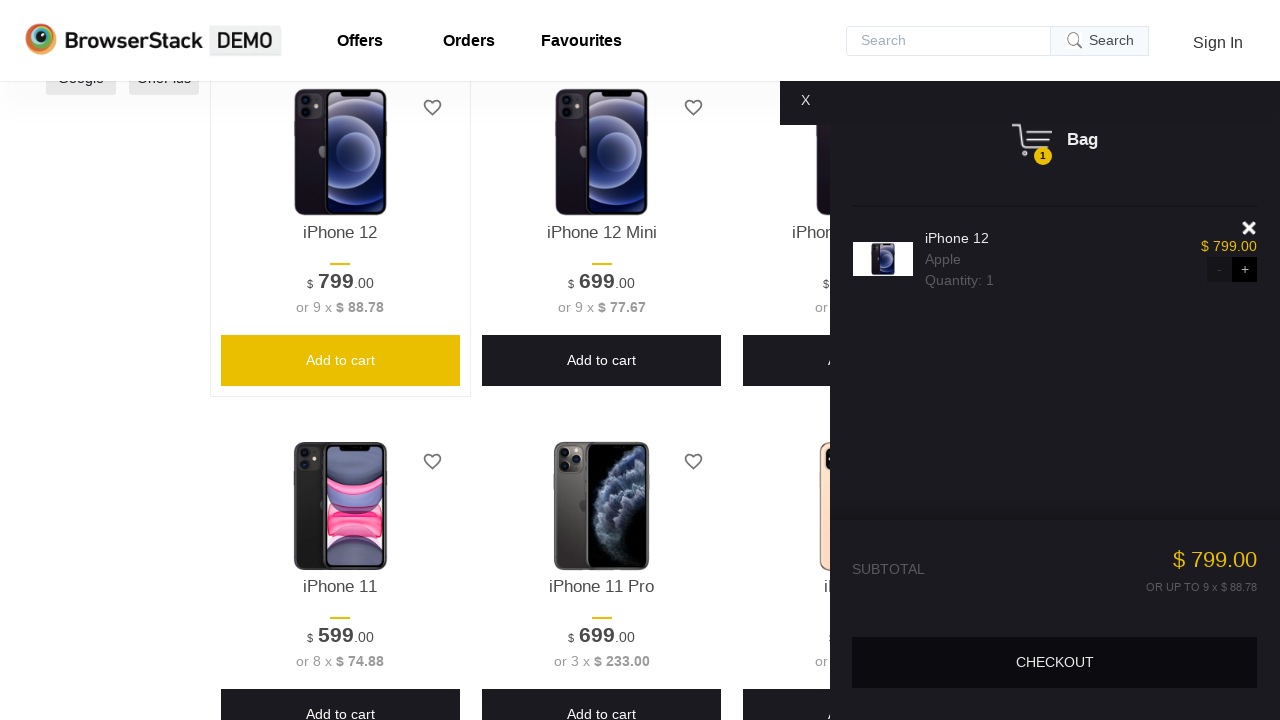

Verified product in cart matches product on page
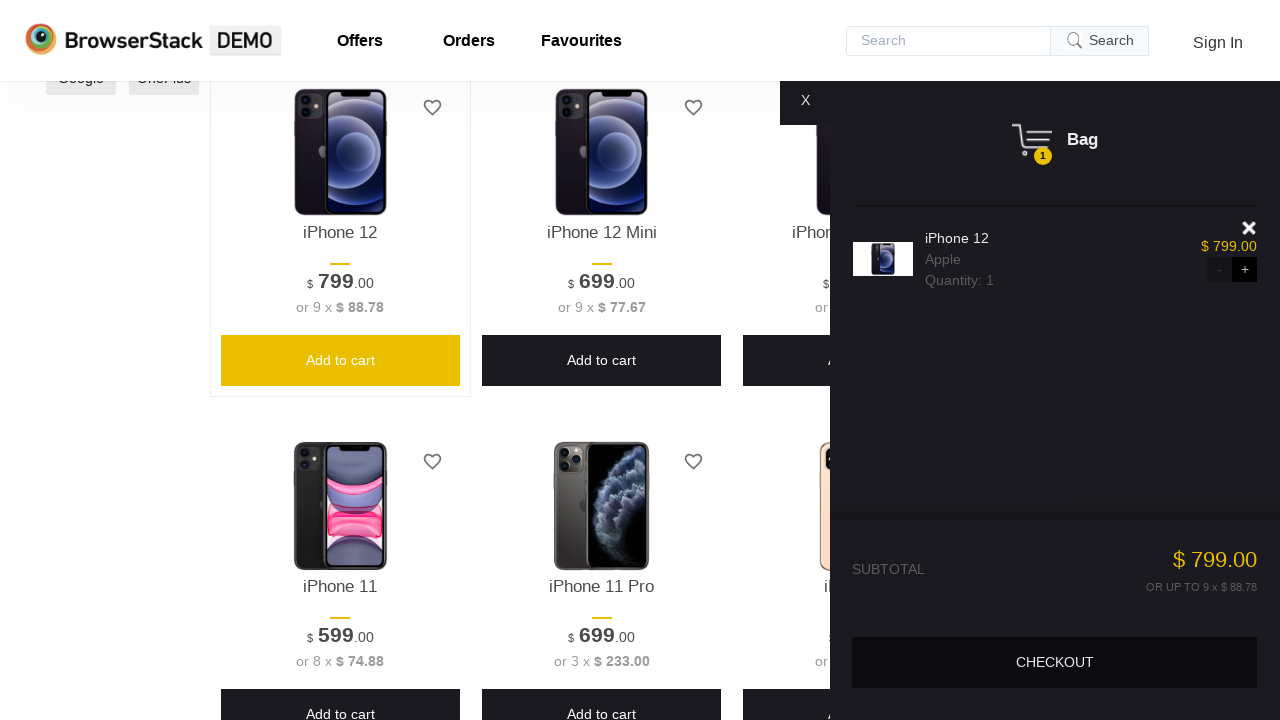

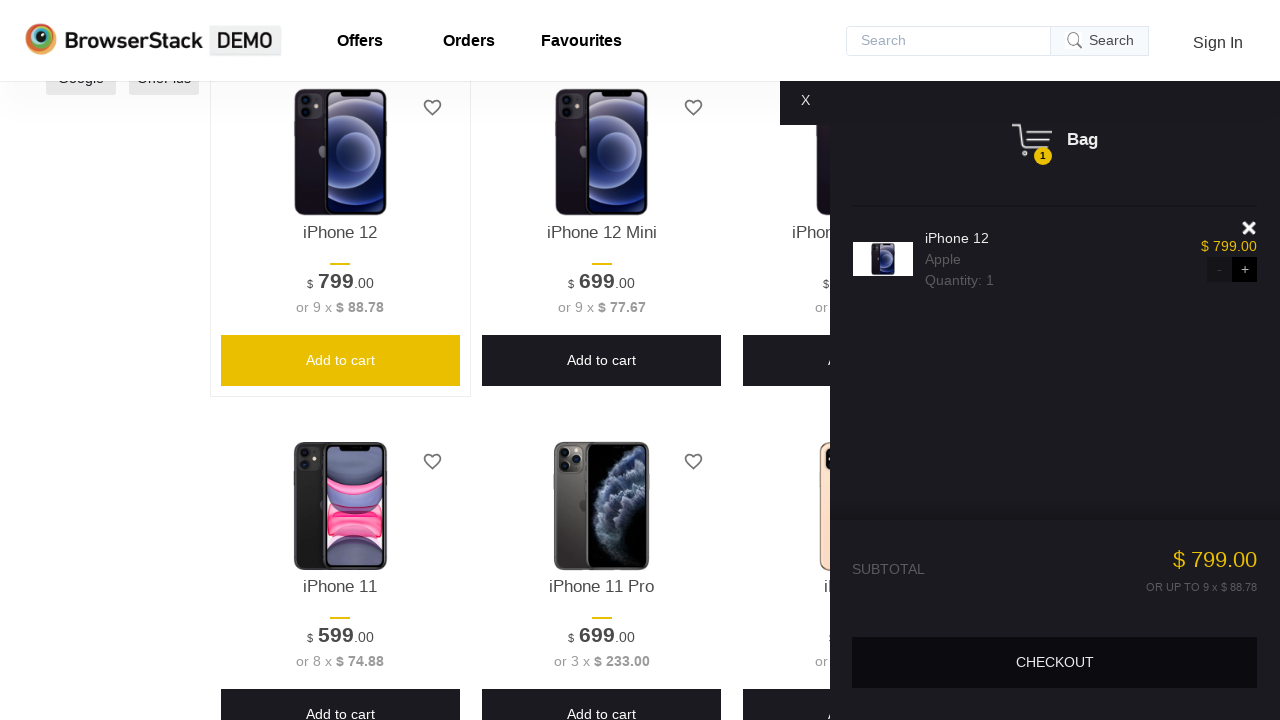